Tests JavaScript alerts by triggering different types of alerts and interacting with them

Starting URL: https://the-internet.herokuapp.com/

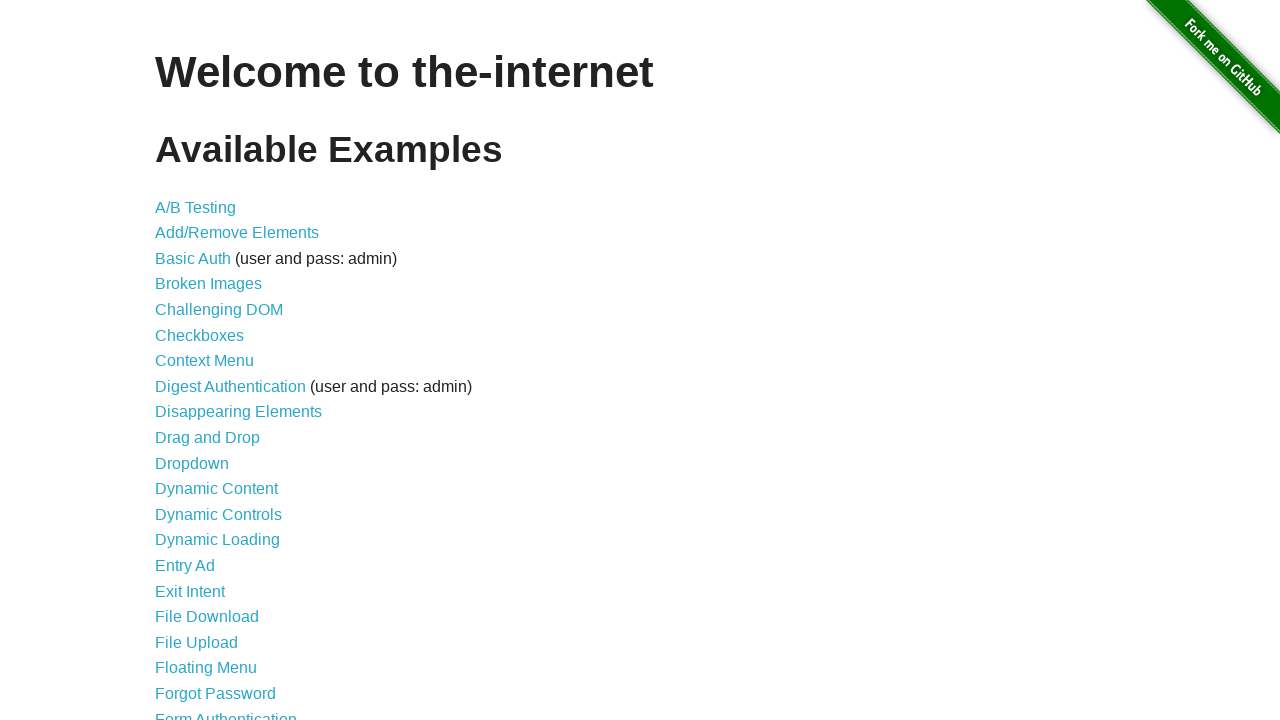

Clicked on JavaScript Alerts link at (214, 361) on text='JavaScript Alerts'
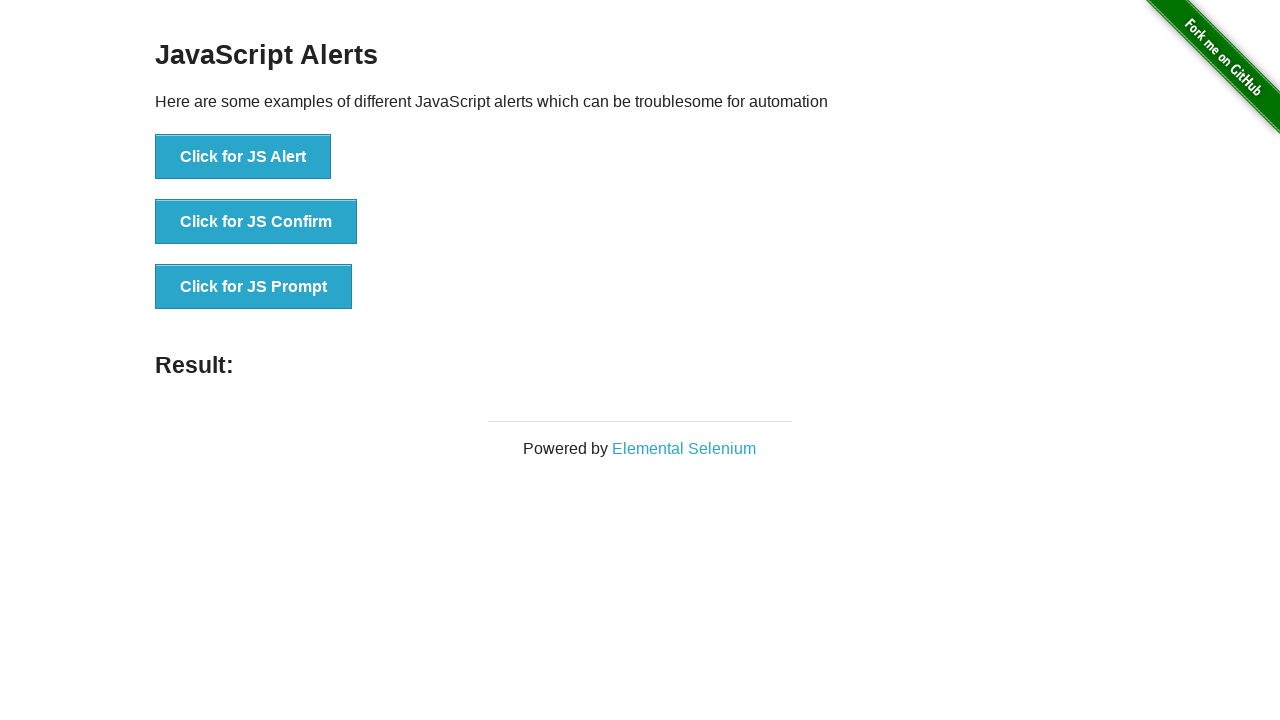

Set up dialog handler to dismiss alerts
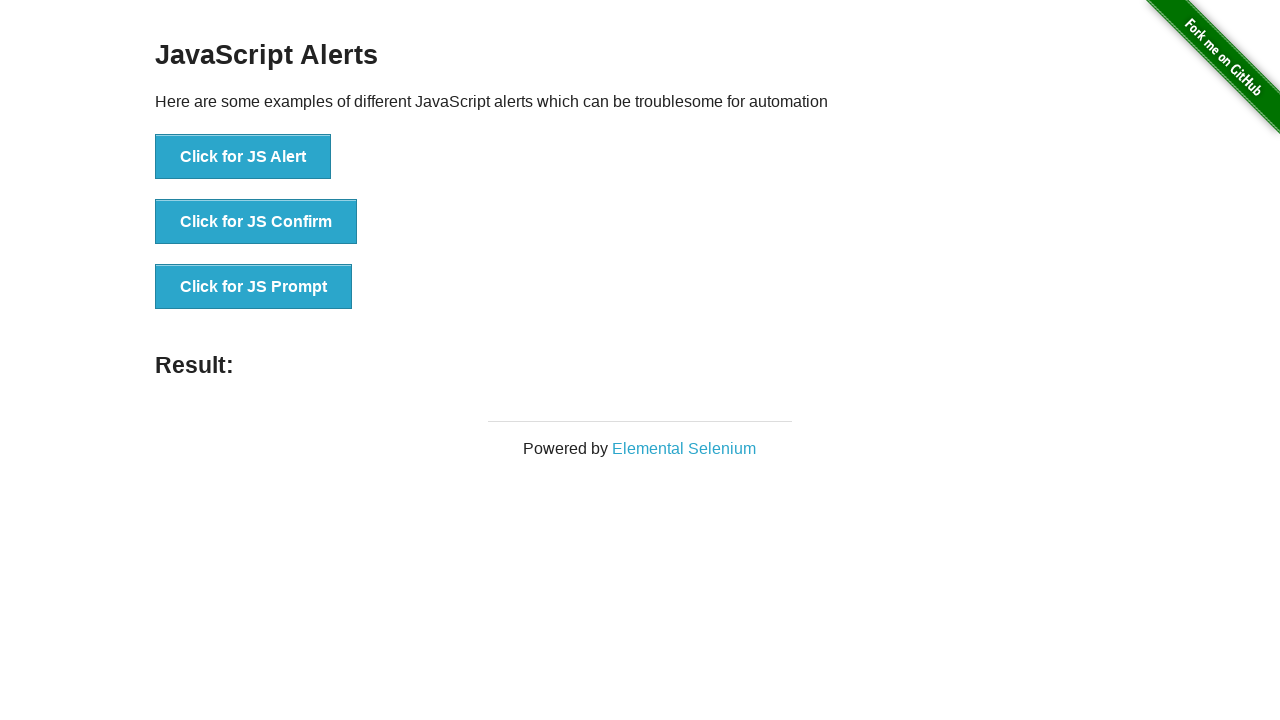

Clicked button to trigger simple alert and dismissed it at (243, 157) on xpath=//div[@id='content']//div[@class='example']/ul/li[1]/button
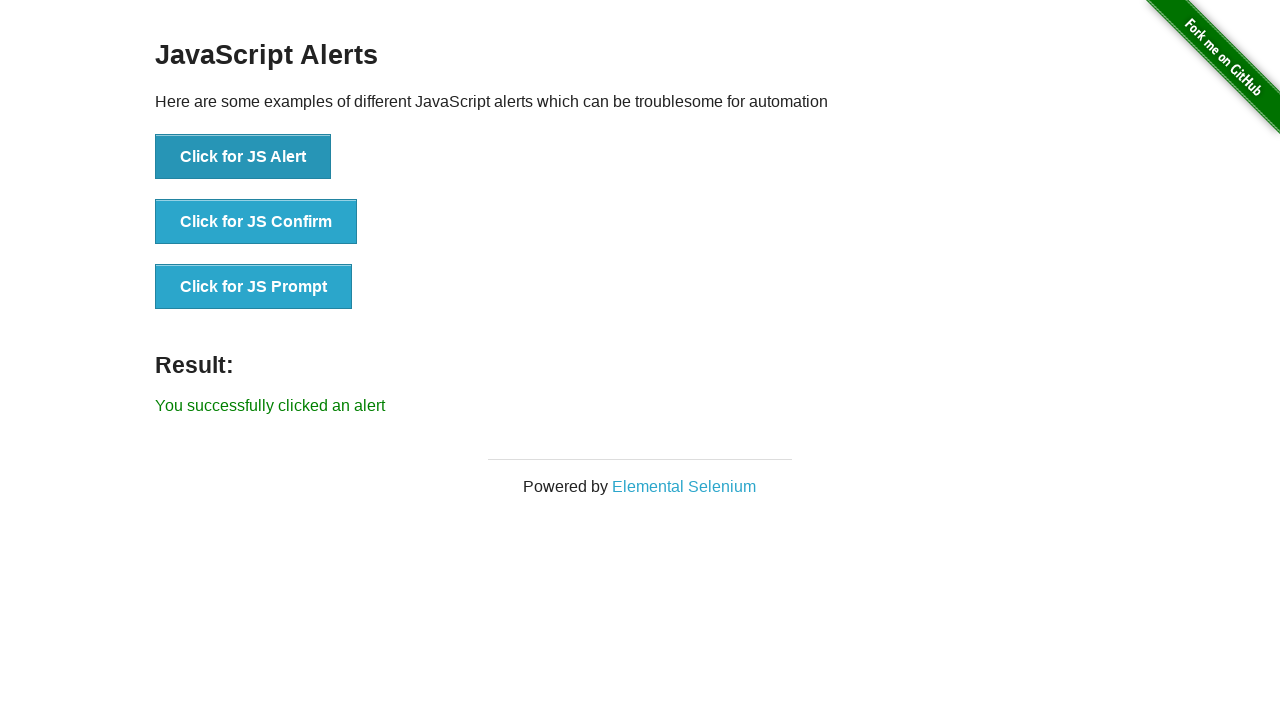

Set up dialog handler to accept alerts
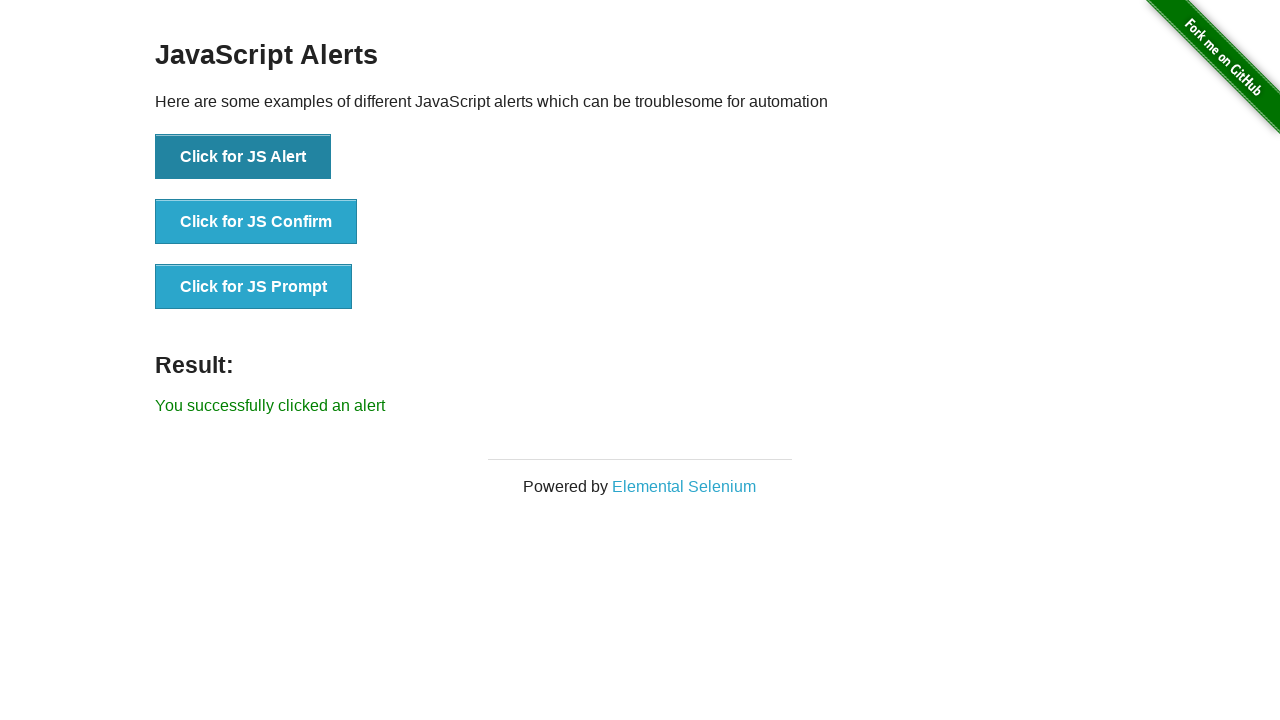

Clicked button to trigger confirm alert and accepted it at (256, 222) on xpath=//div[@id='content']//div[@class='example']/ul/li[2]/button
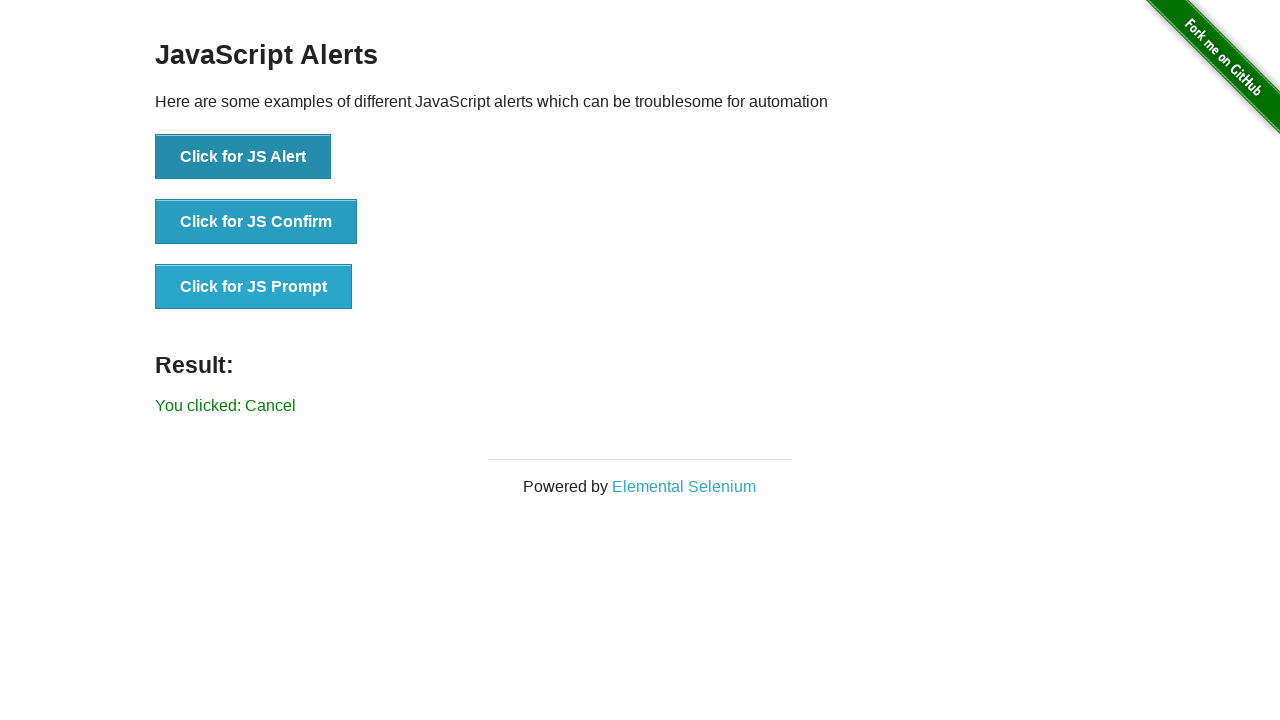

Set up dialog handler to accept prompt with 'Test input'
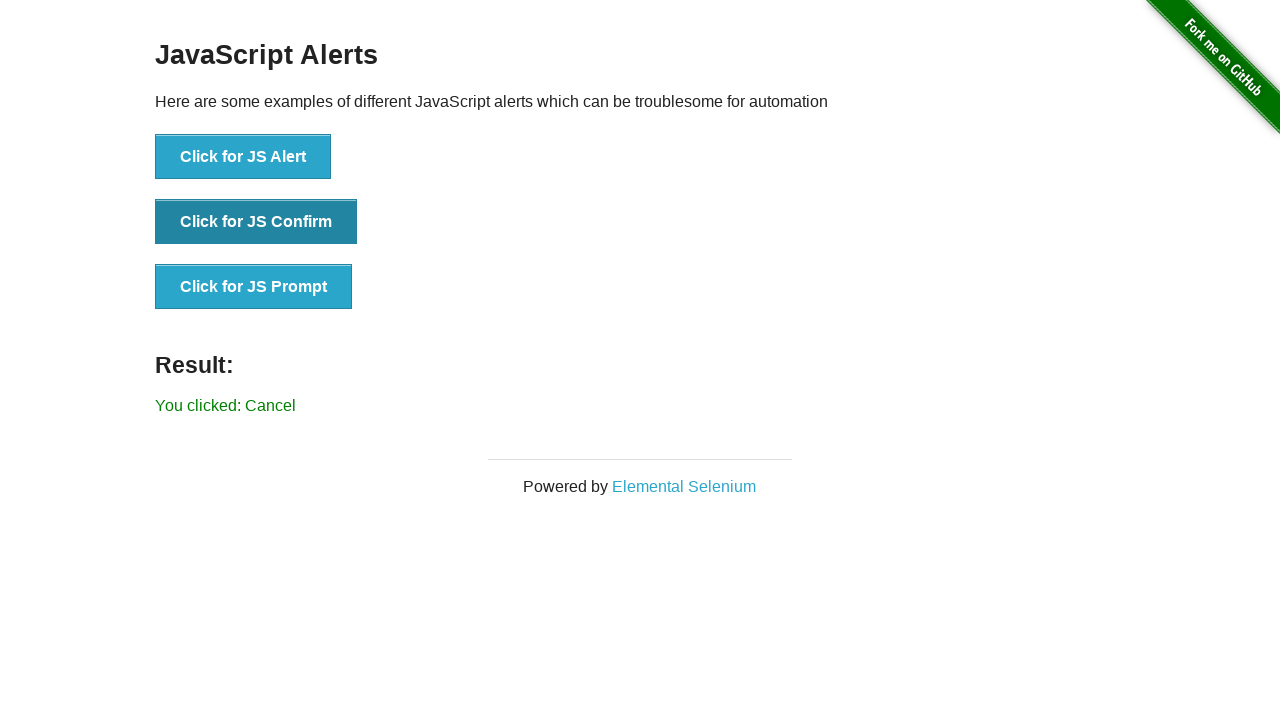

Clicked button to trigger prompt alert and provided input at (254, 287) on xpath=//div[@id='content']//div[@class='example']/ul/li[3]/button
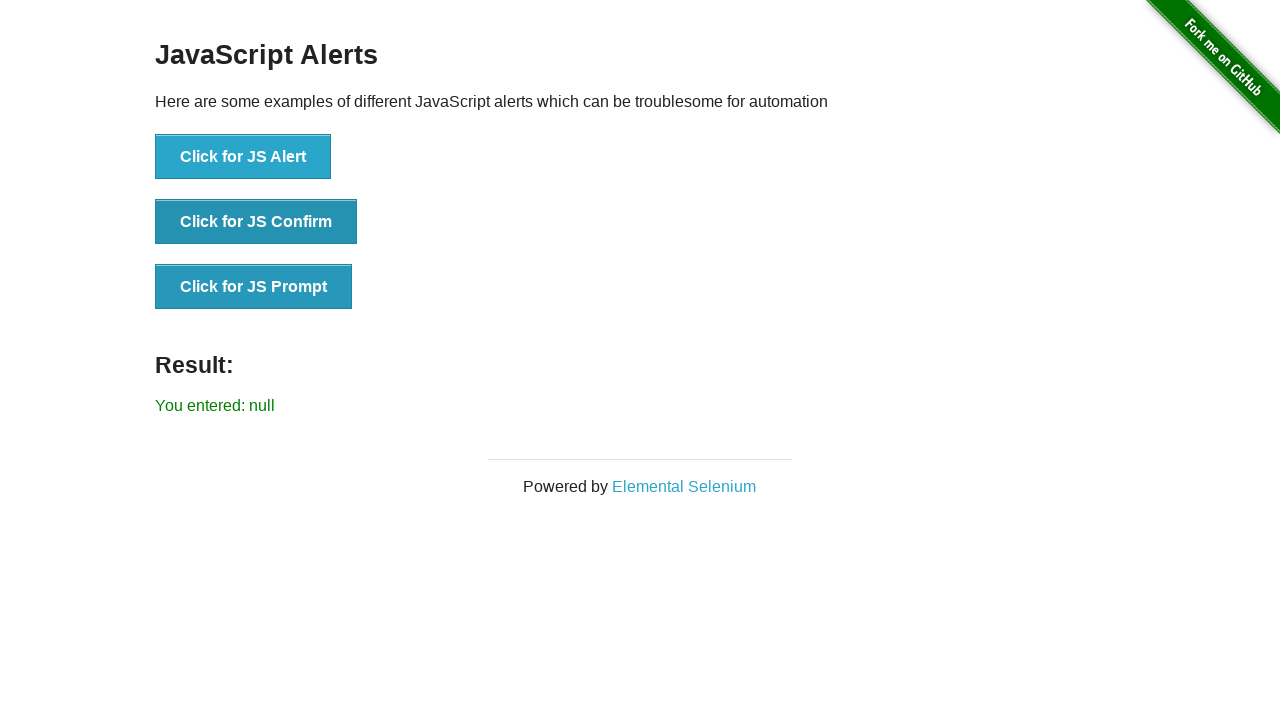

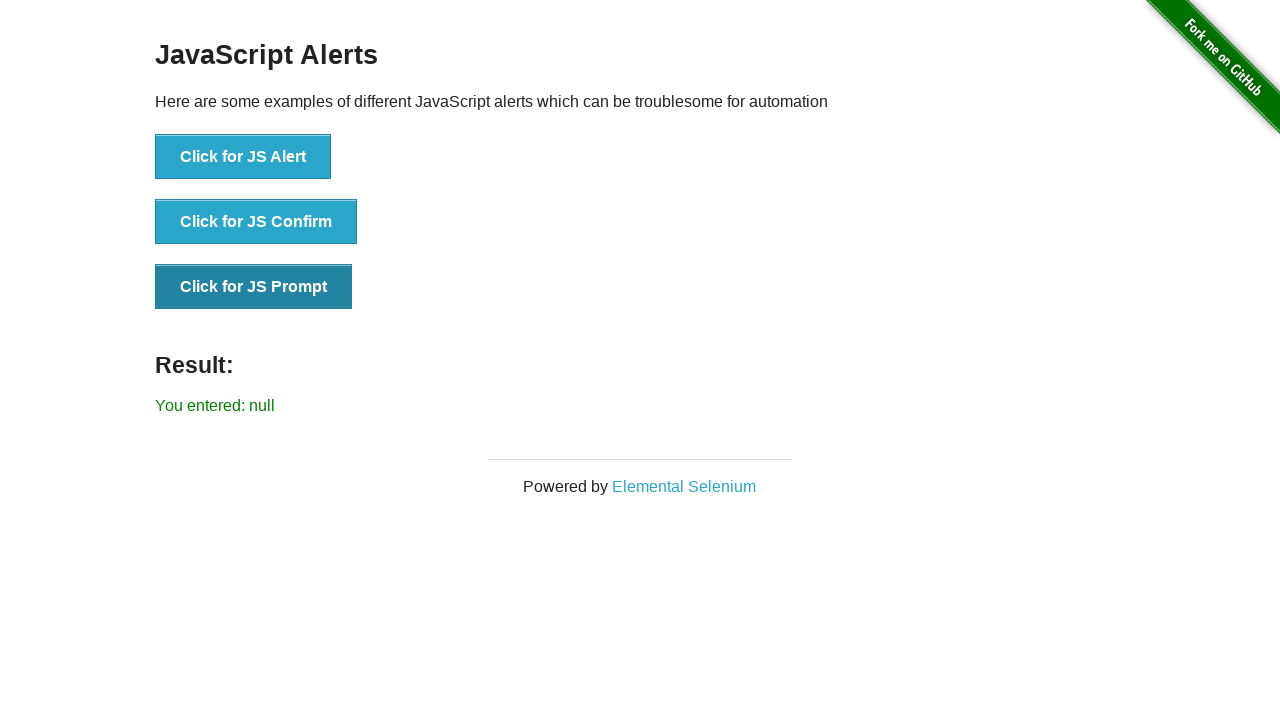